Tests that the Technical Report button has the correct href attribute pointing to the PDF

Starting URL: https://neuronpedia.org/gemma-scope#learn

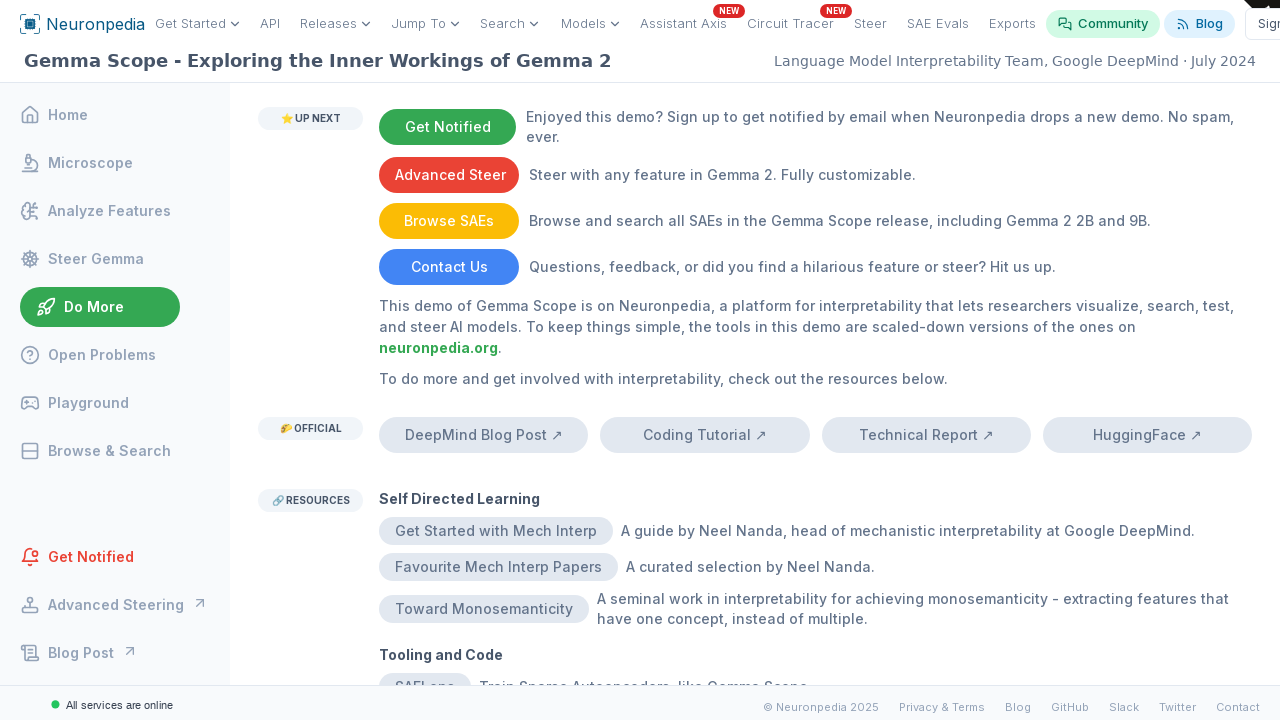

Navigated to https://neuronpedia.org/gemma-scope#learn
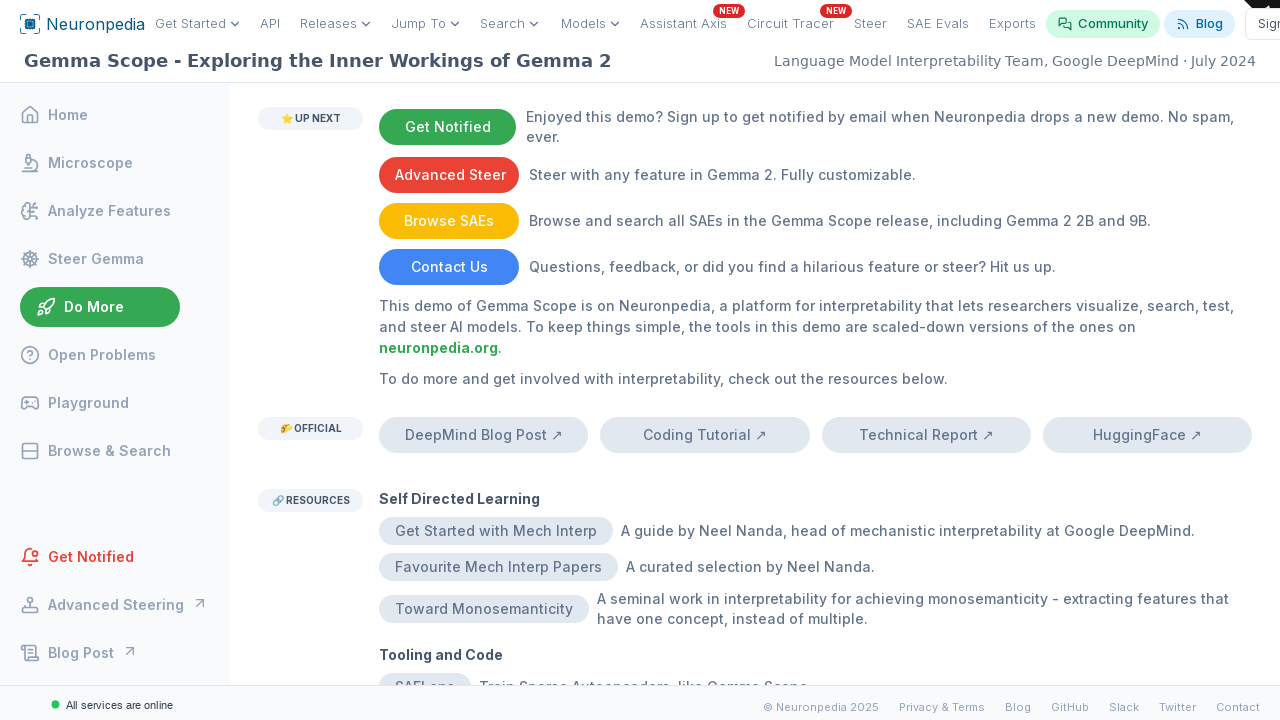

Retrieved href attribute from Technical Report button
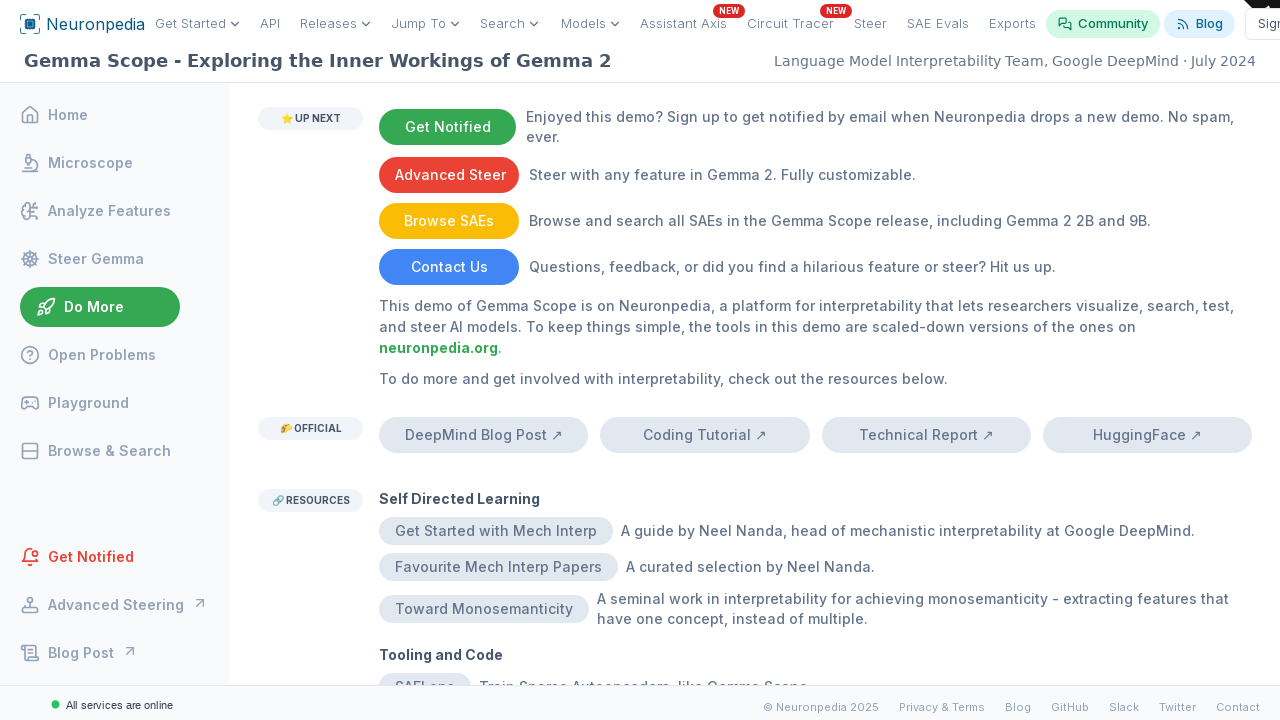

Verified Technical Report href contains correct PDF URL: storage.googleapis.com/gemma-scope/gemma-scope-report.pdf
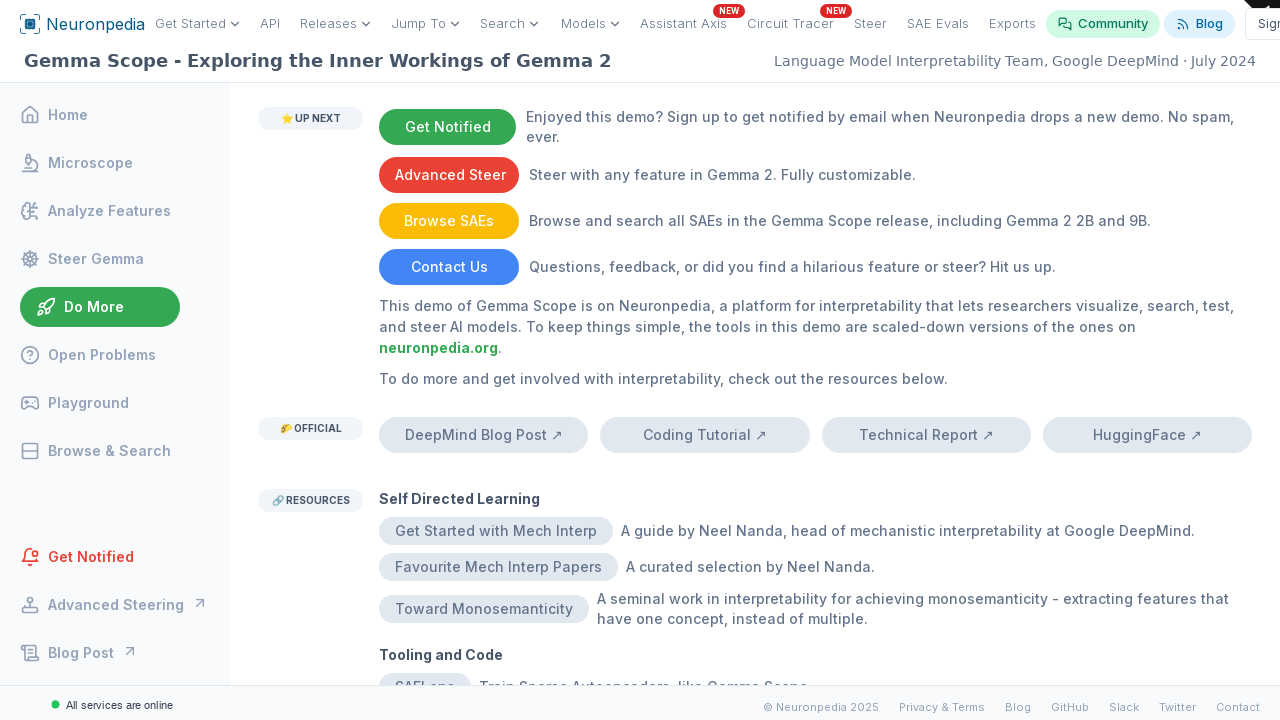

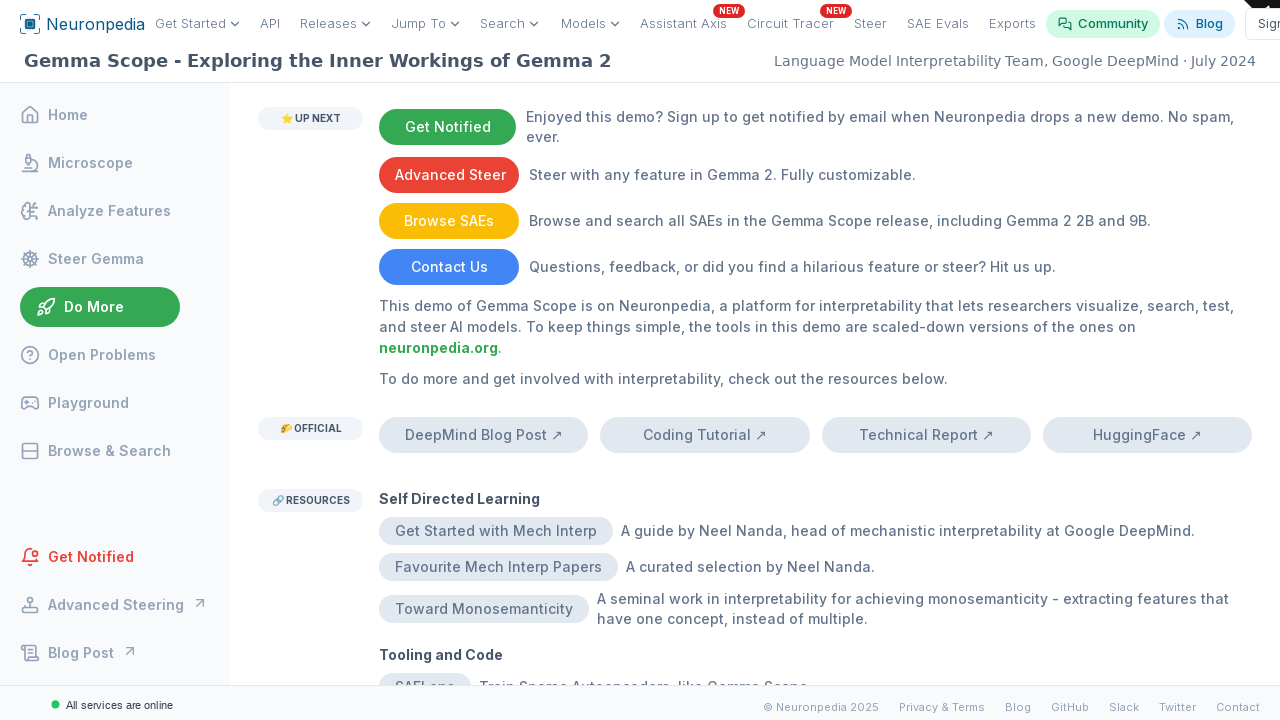